Tests page scrolling functionality by navigating to a virtual games page and scrolling to the bottom and back to the top multiple times using keyboard navigation.

Starting URL: https://www.mozzartbet.co.ke/en/virtual-games/vfl

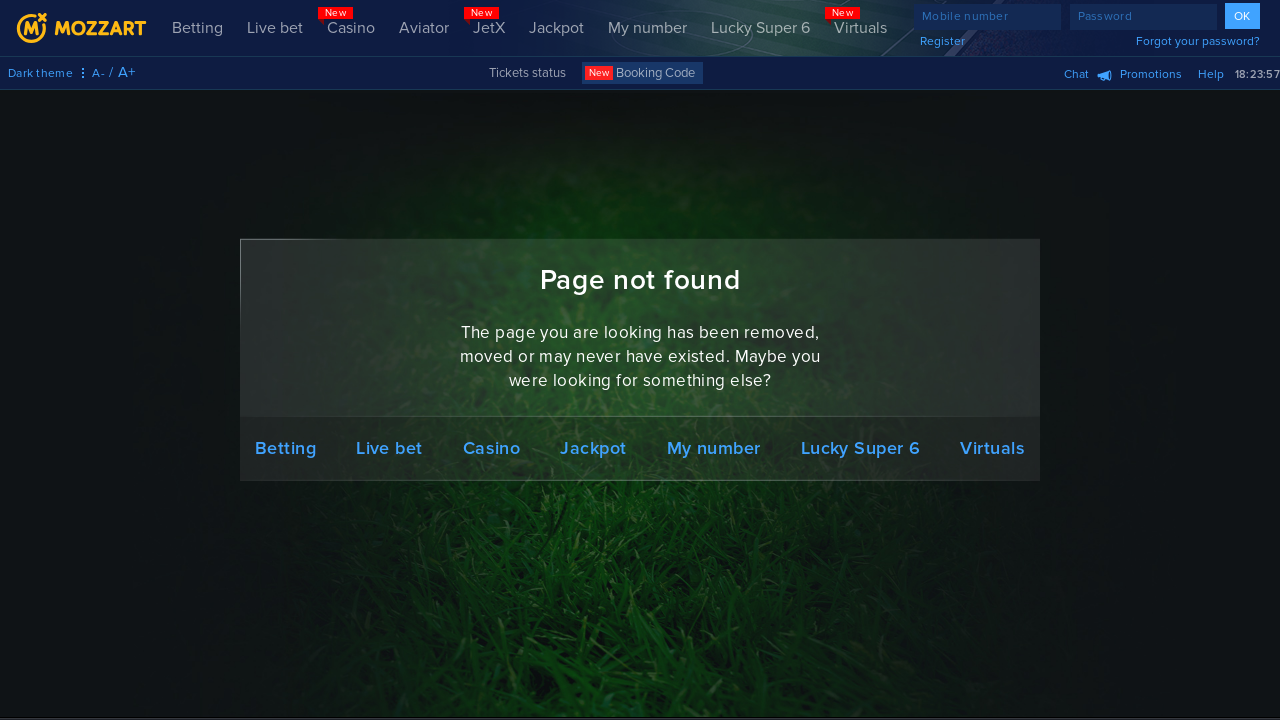

Pressed End key to scroll to bottom of virtual games page
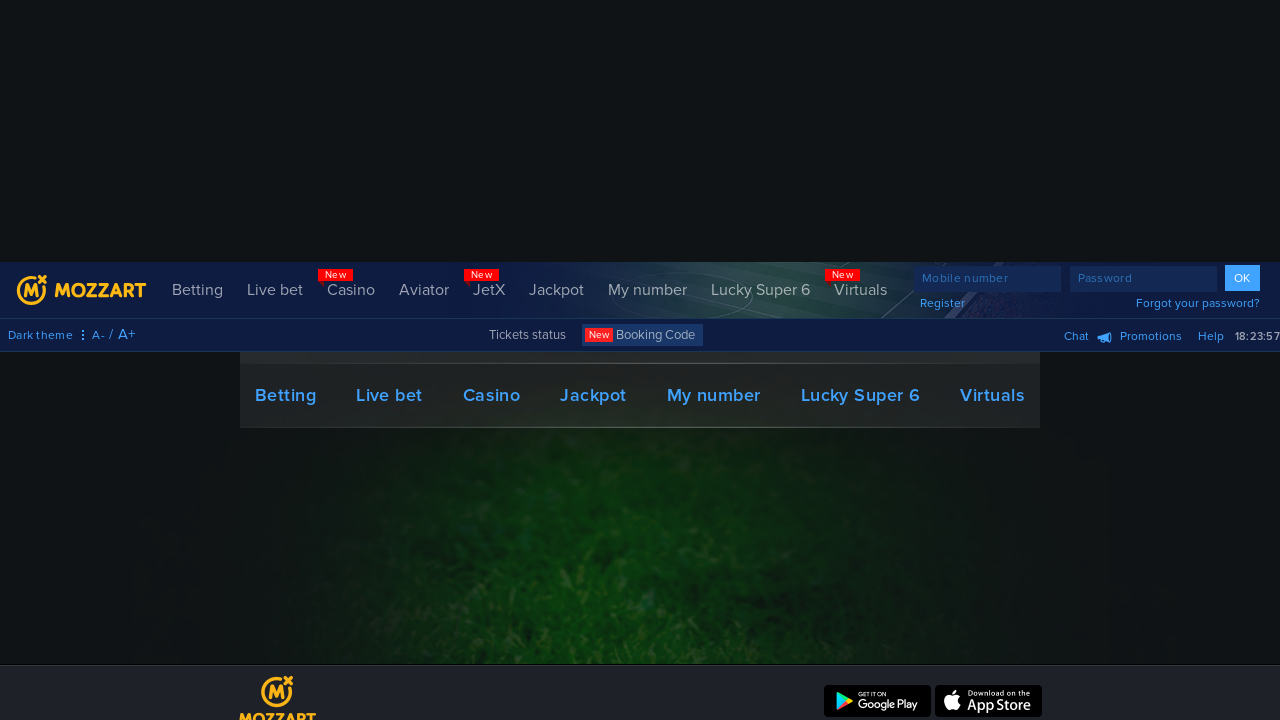

Waited 5 seconds for content to load at bottom of page
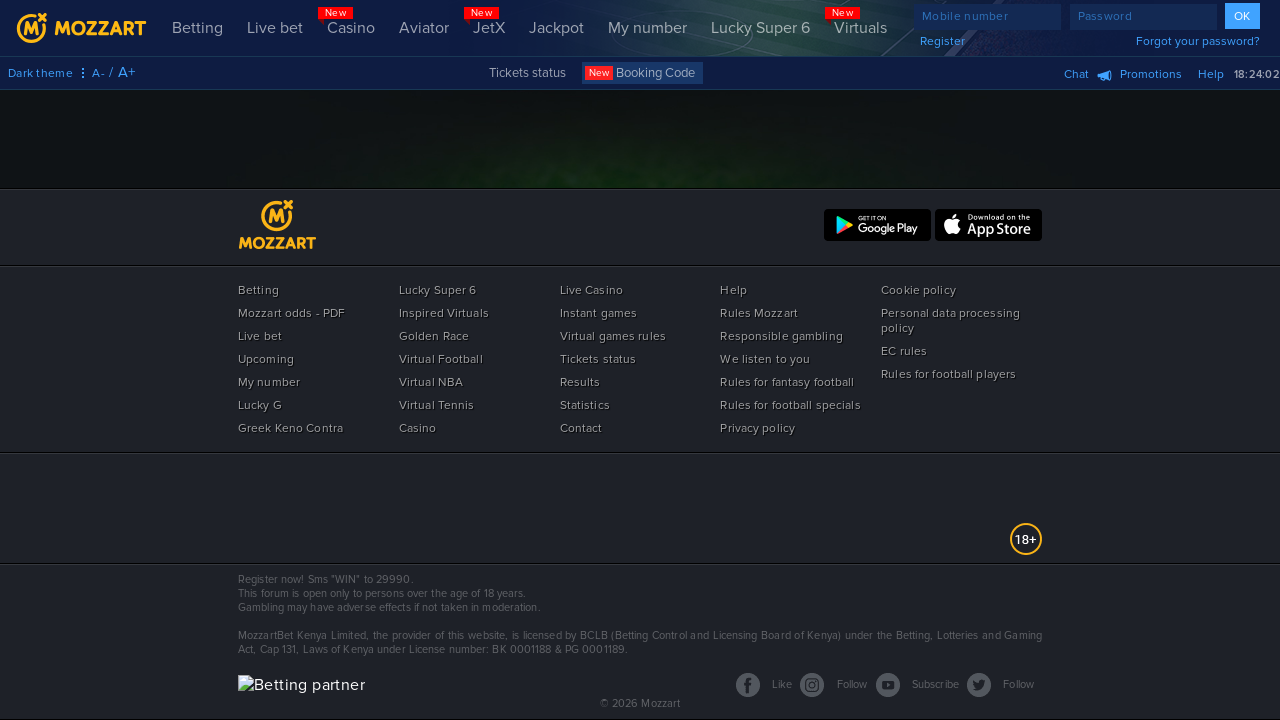

Pressed Home key to scroll back to top of page
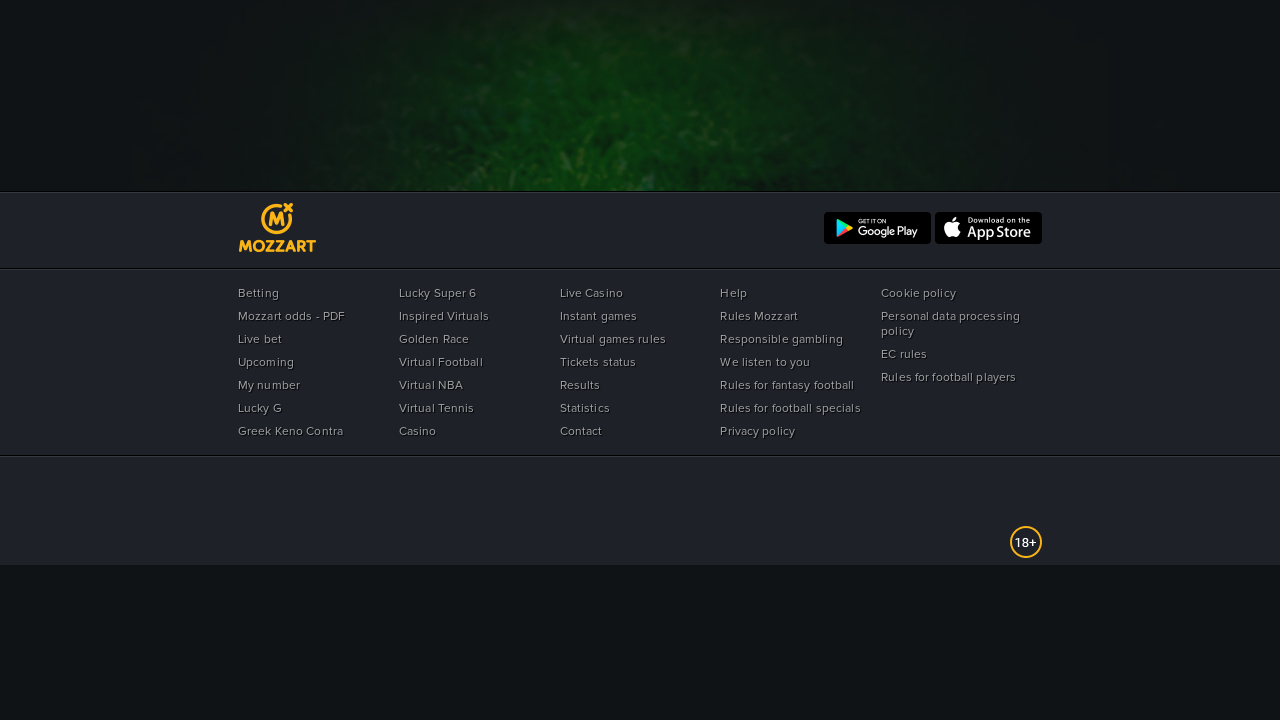

Pressed End key to scroll to bottom again
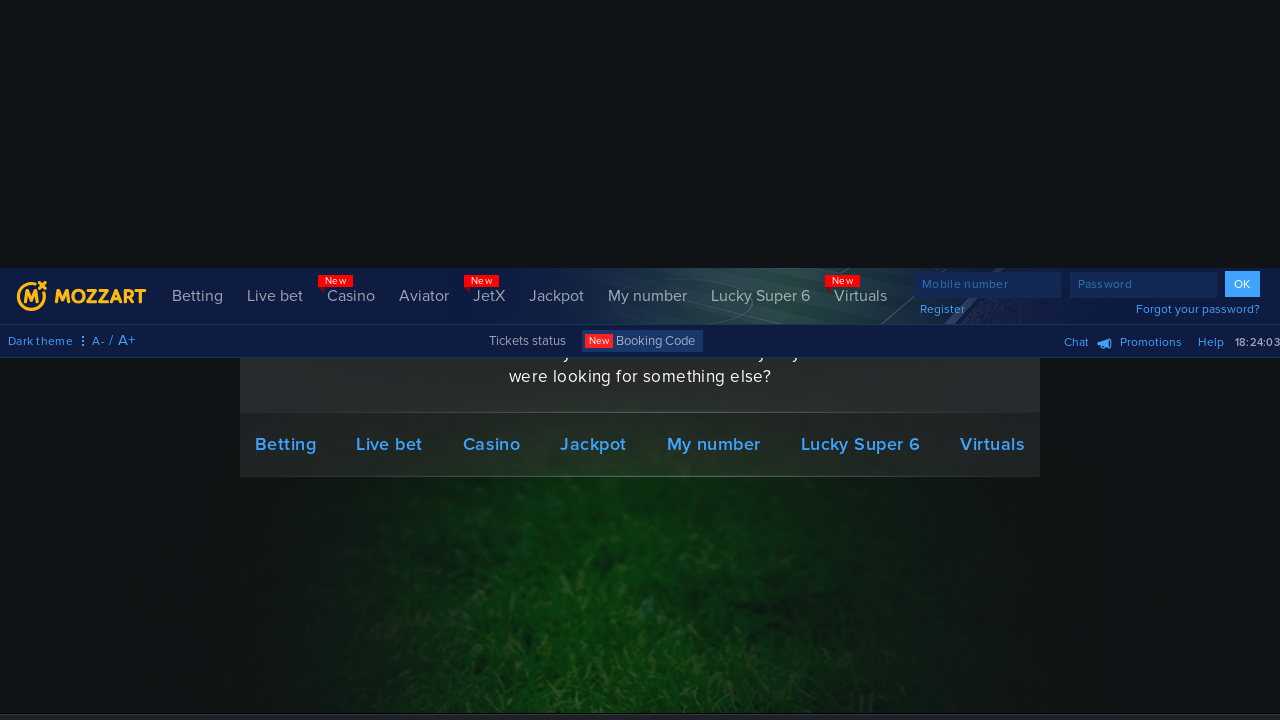

Waited 5 seconds for content to load at bottom of page
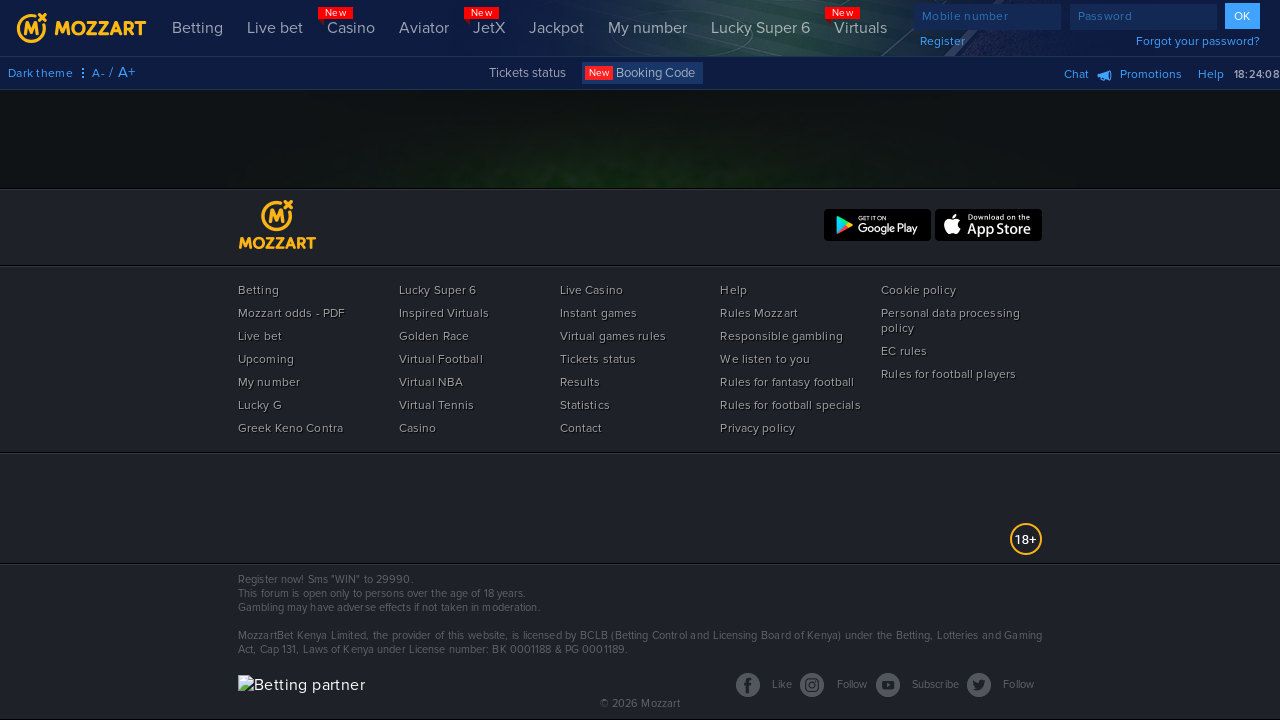

Pressed Home key to scroll back to top of page
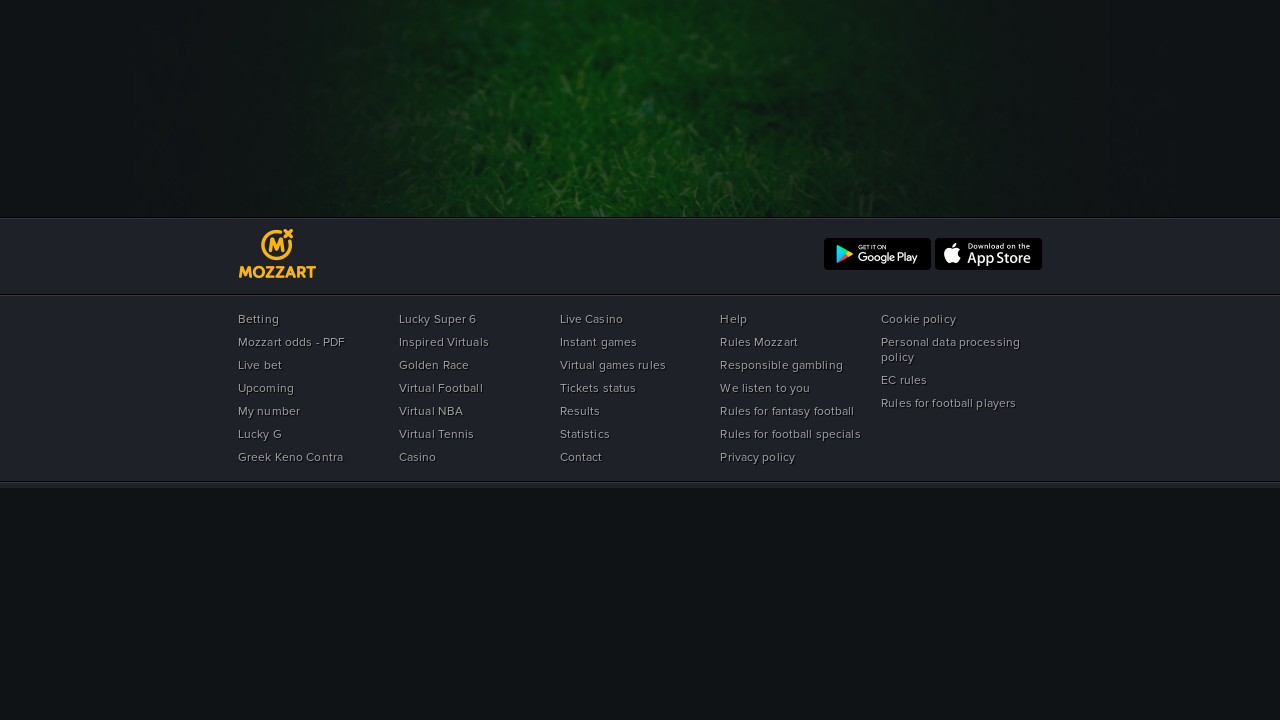

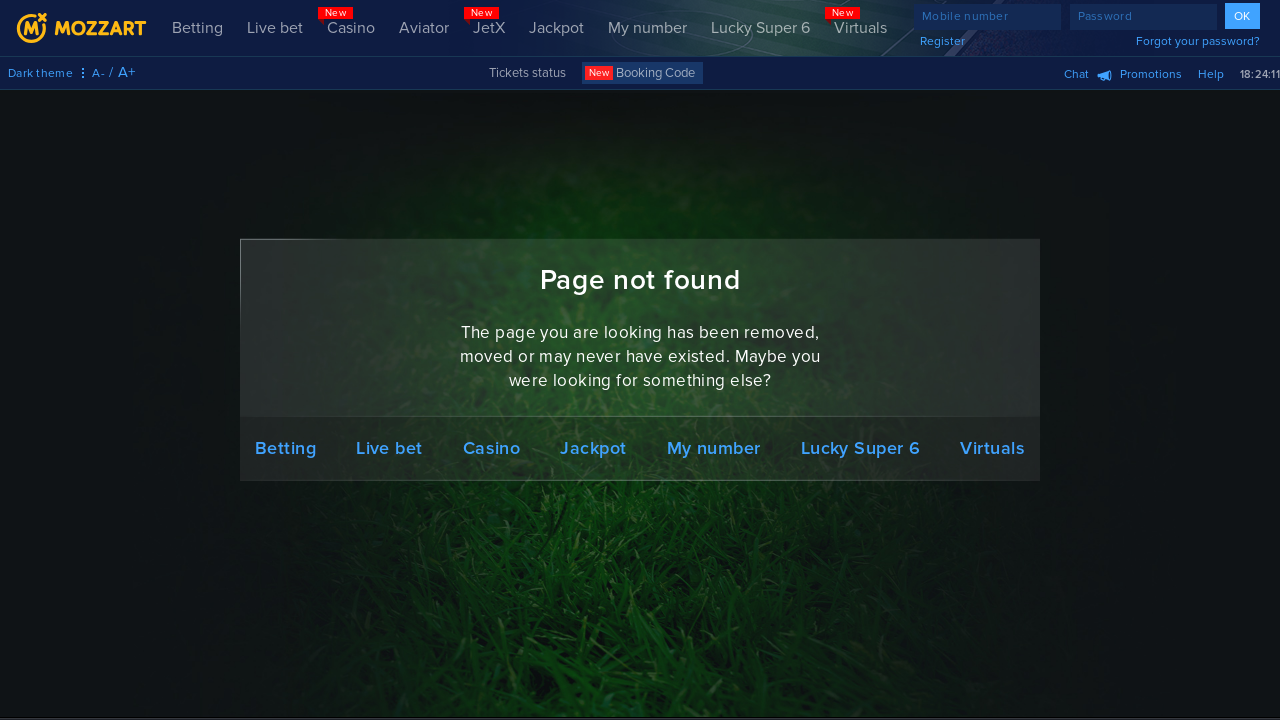